Tests form submission on an Angular practice page by filling out name, email, password fields, selecting gender from dropdown, and verifying success message

Starting URL: https://rahulshettyacademy.com/angularpractice/

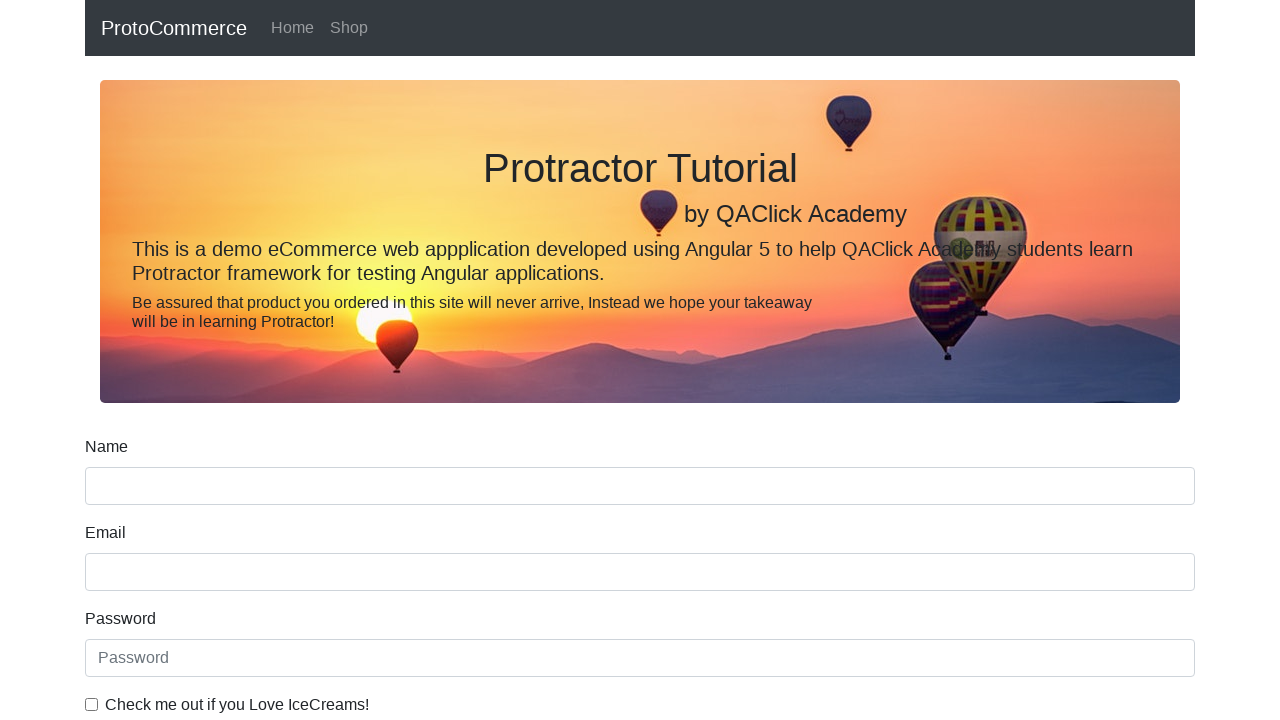

Filled name field with 'Divya' on input[name='name']
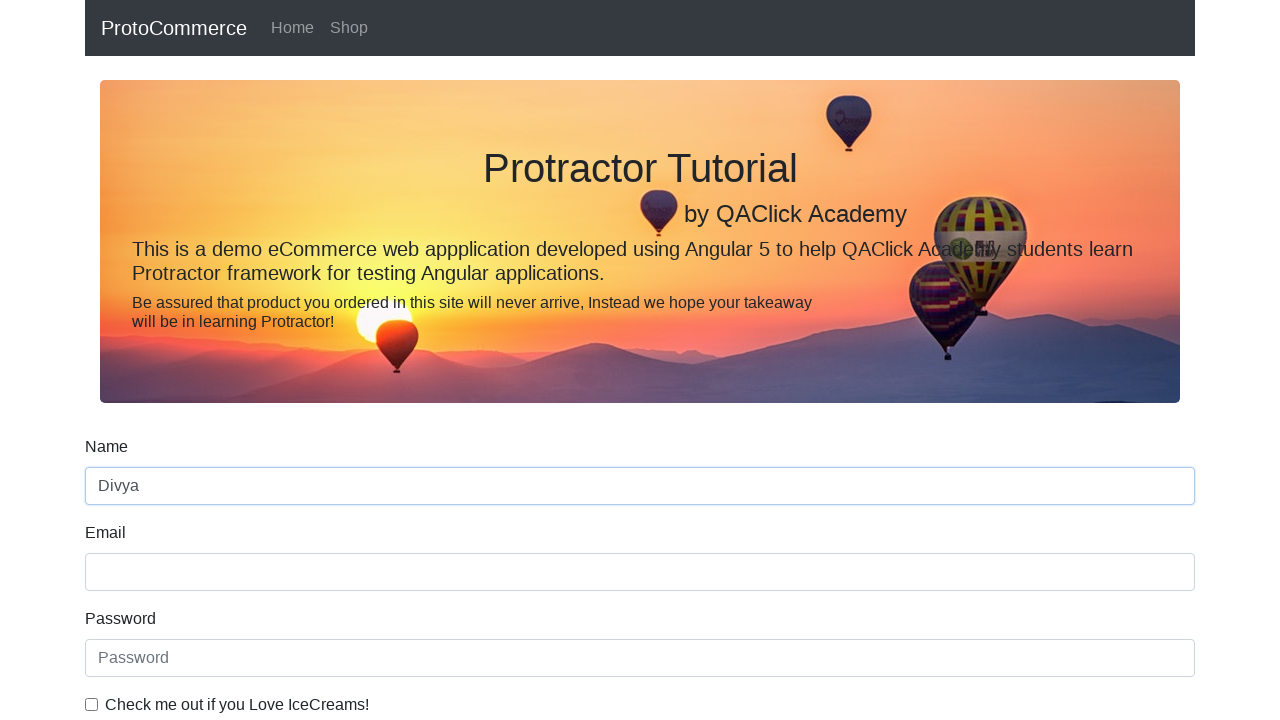

Filled email field with 'divya.elangovan@outlook.com' on input[name='email']
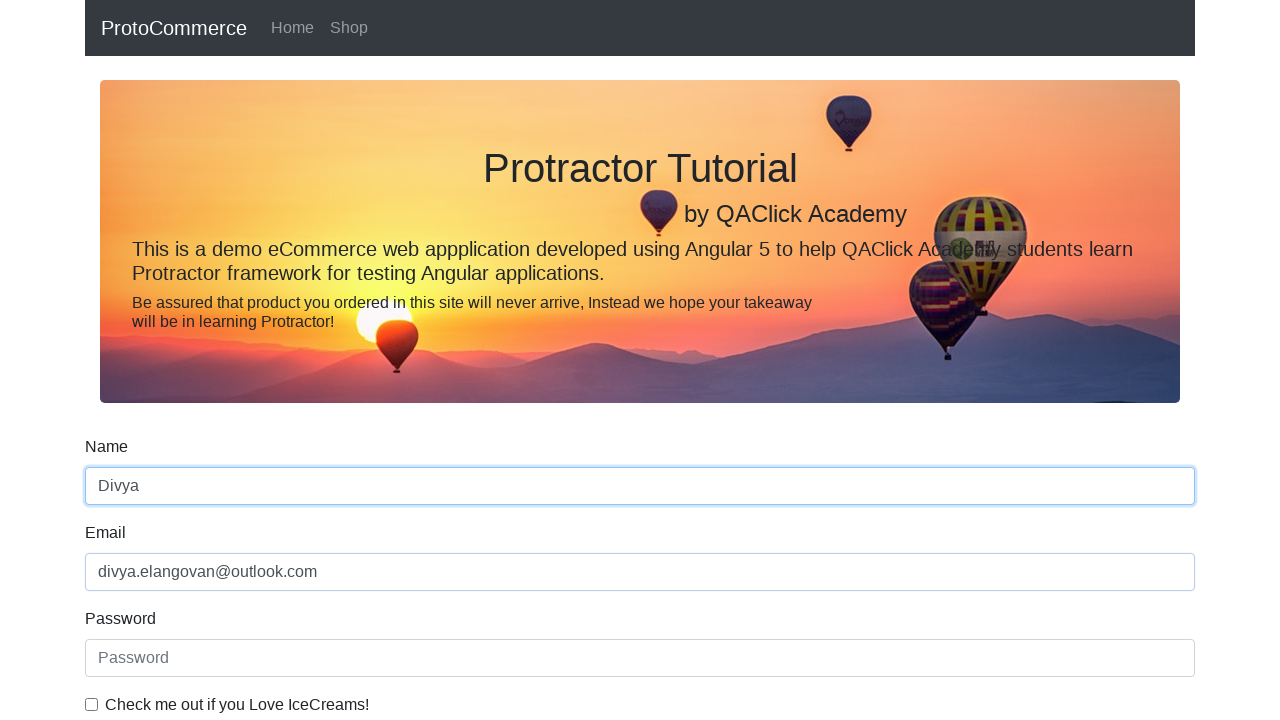

Filled password field with 'Test@123' on #exampleInputPassword1
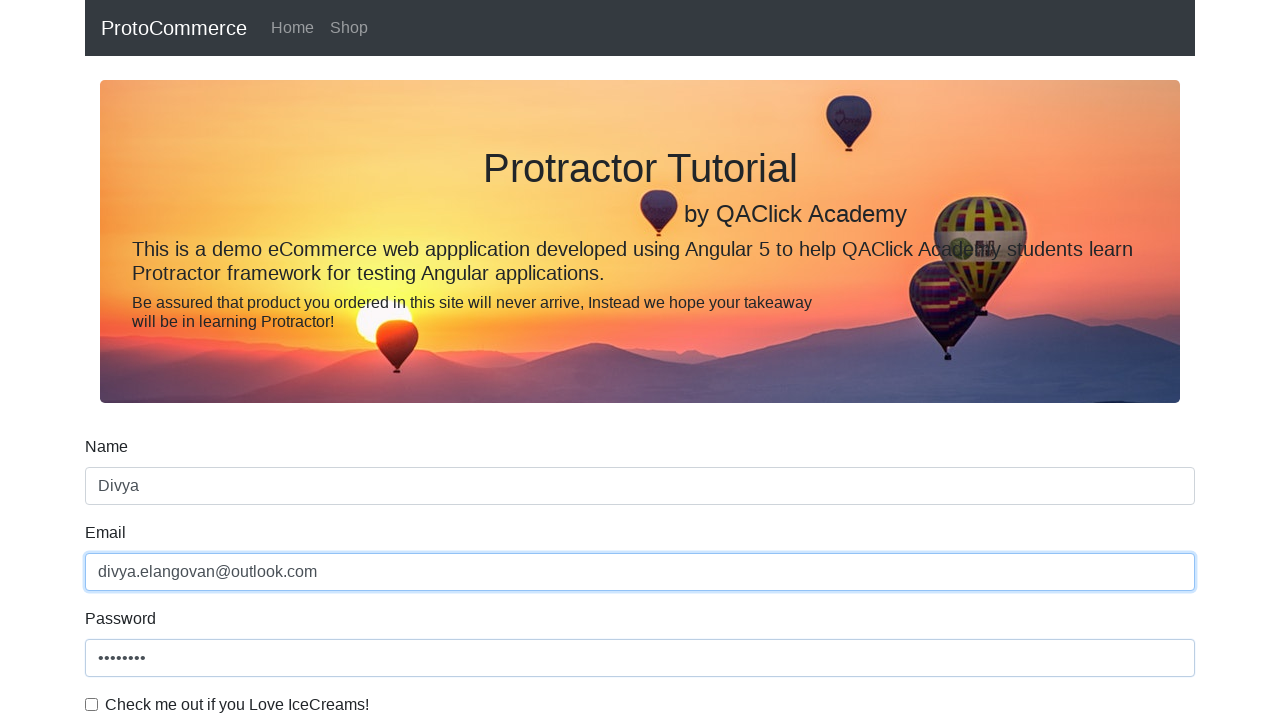

Checked the checkbox at (92, 704) on #exampleCheck1
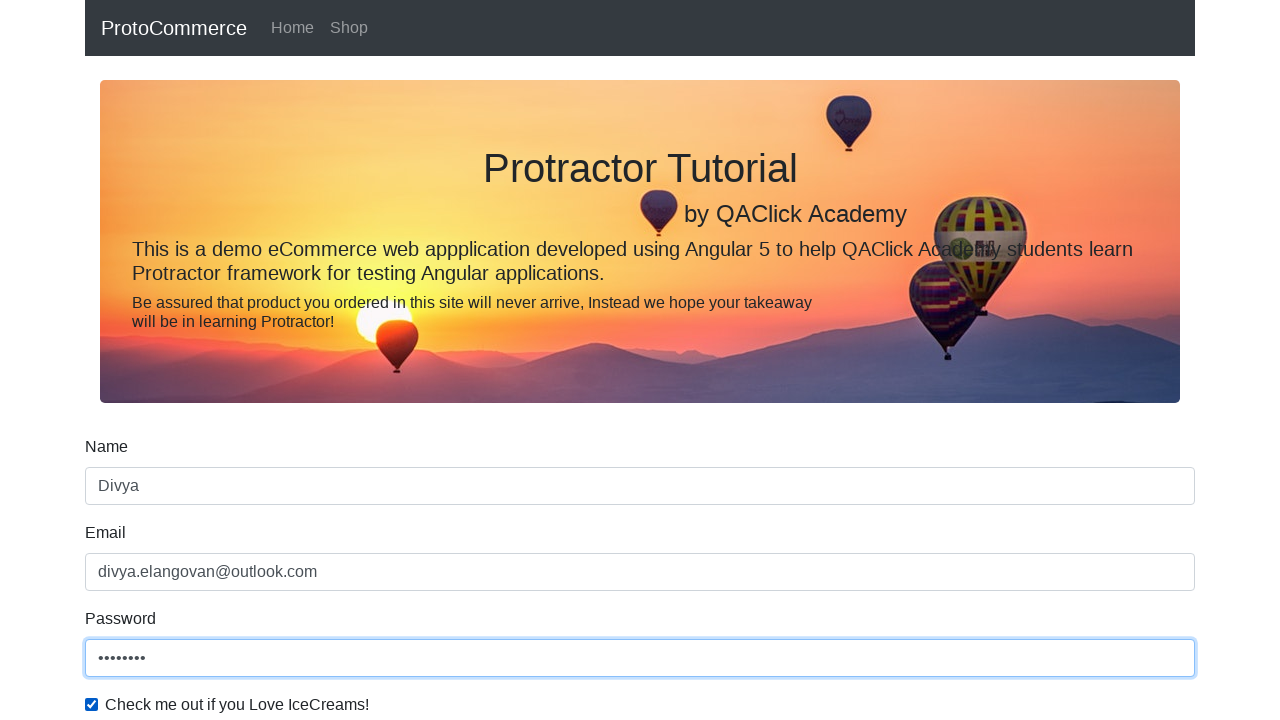

Selected 'Female' from gender dropdown on #exampleFormControlSelect1
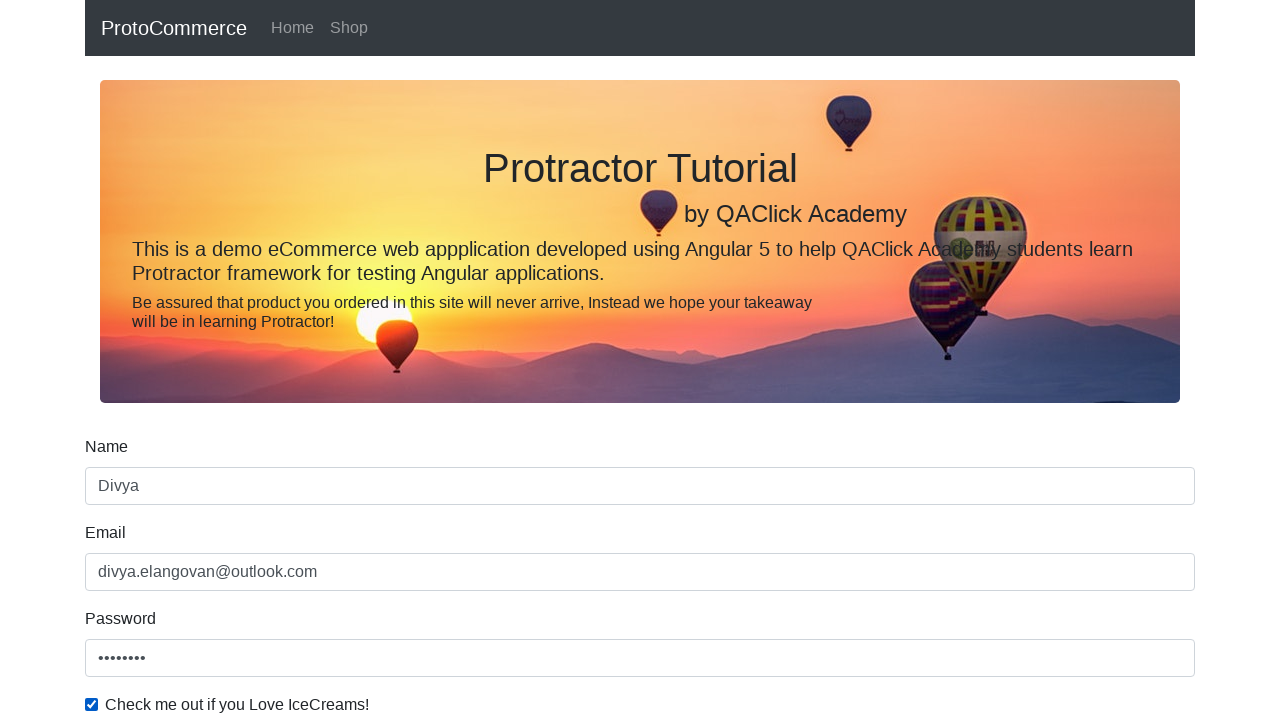

Clicked submit button to submit the form at (123, 491) on input[type='submit']
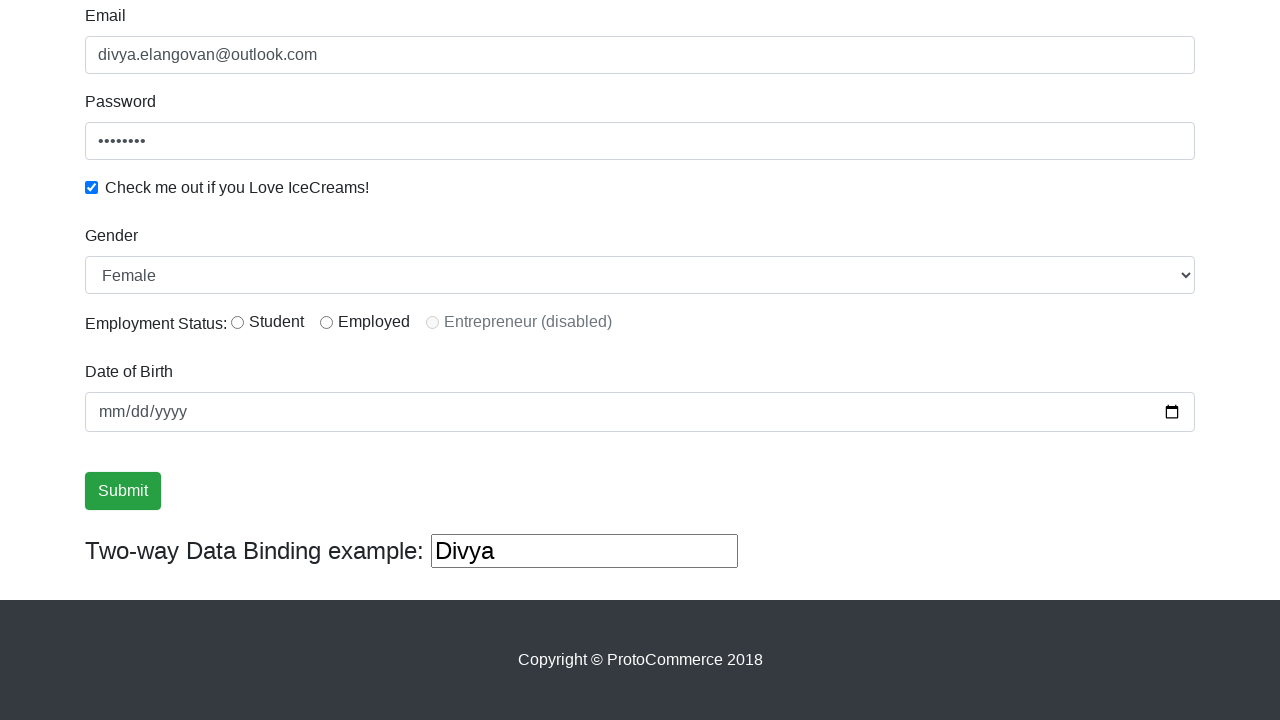

Success message alert appeared
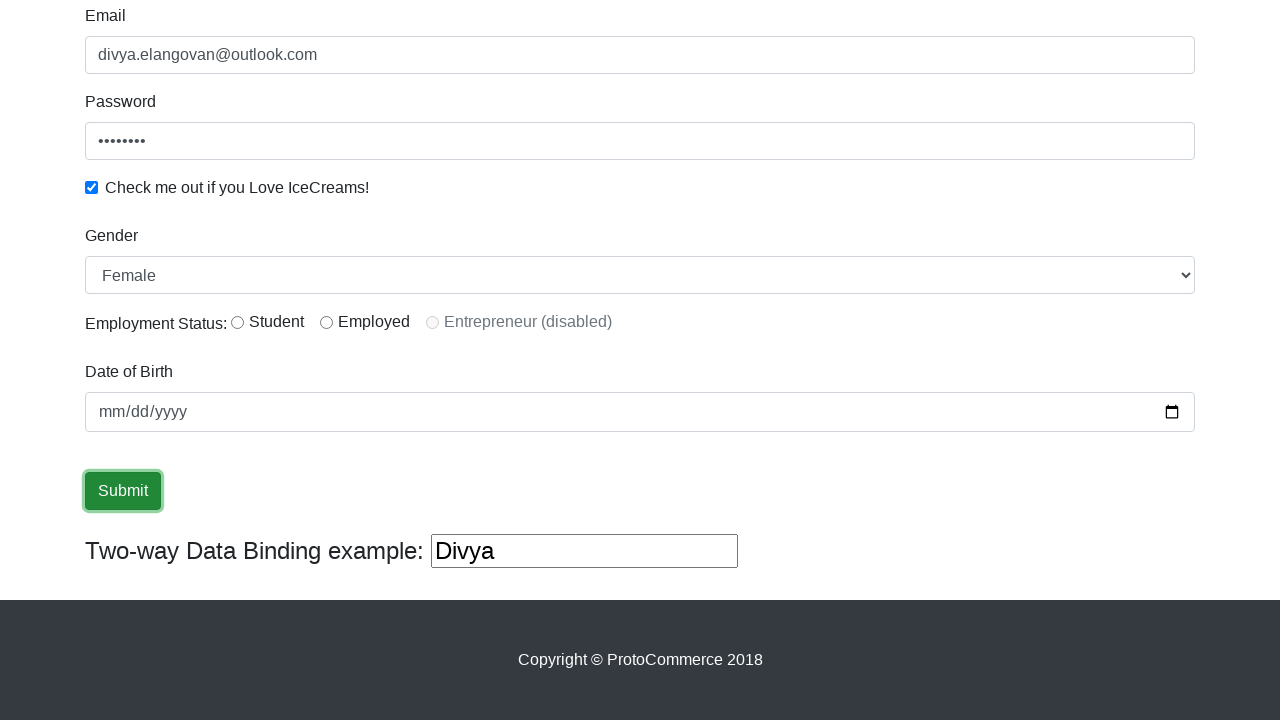

Retrieved success message: '
                    ×
                    Success! The Form has been submitted successfully!.
                  '
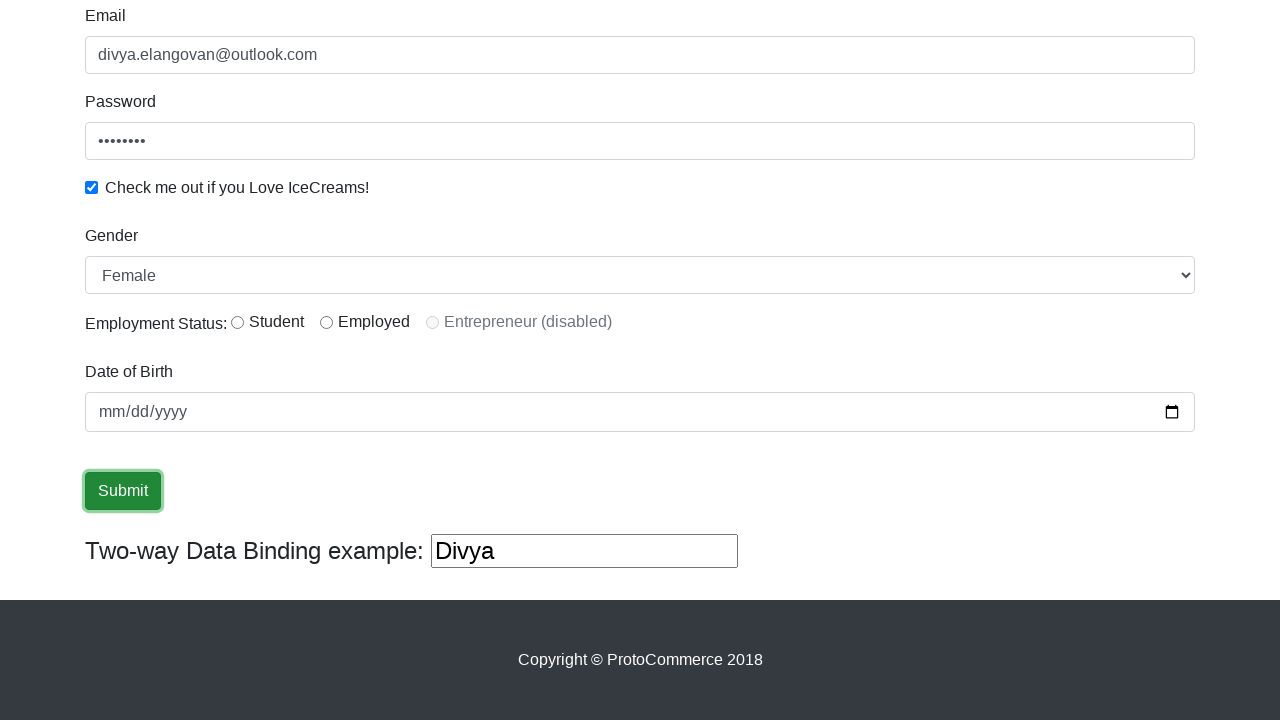

Verified that success message contains 'Success'
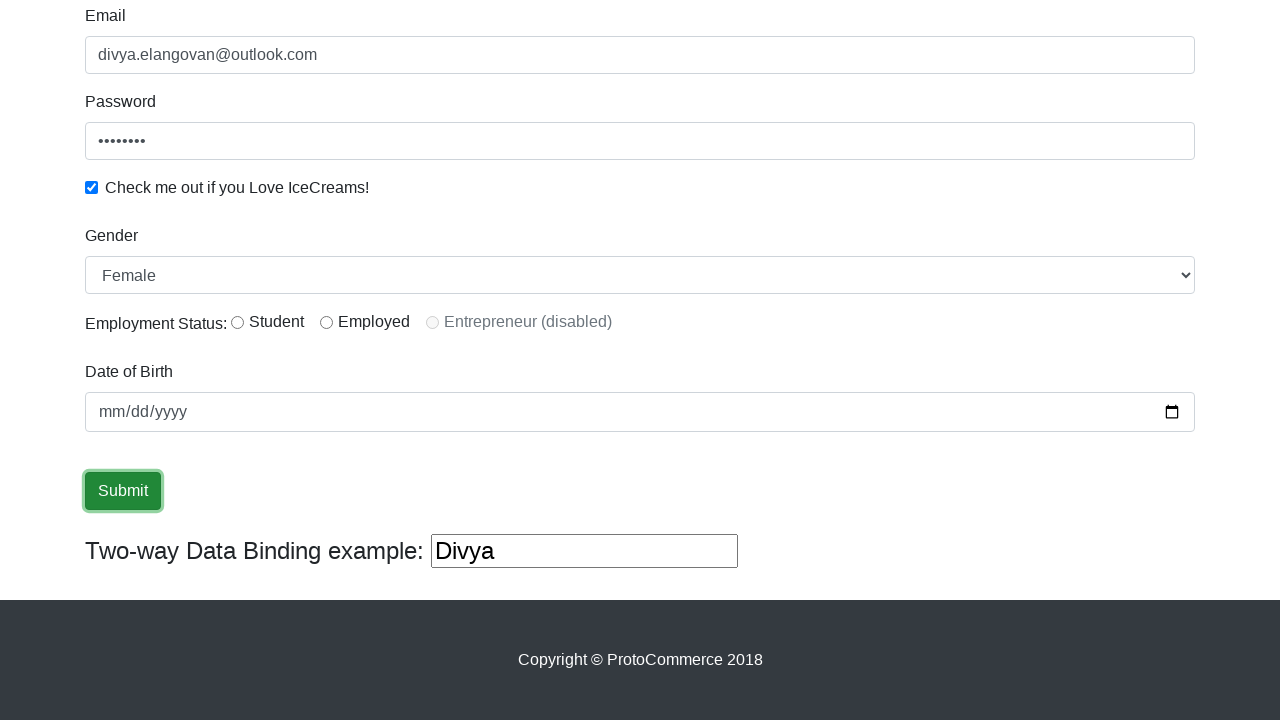

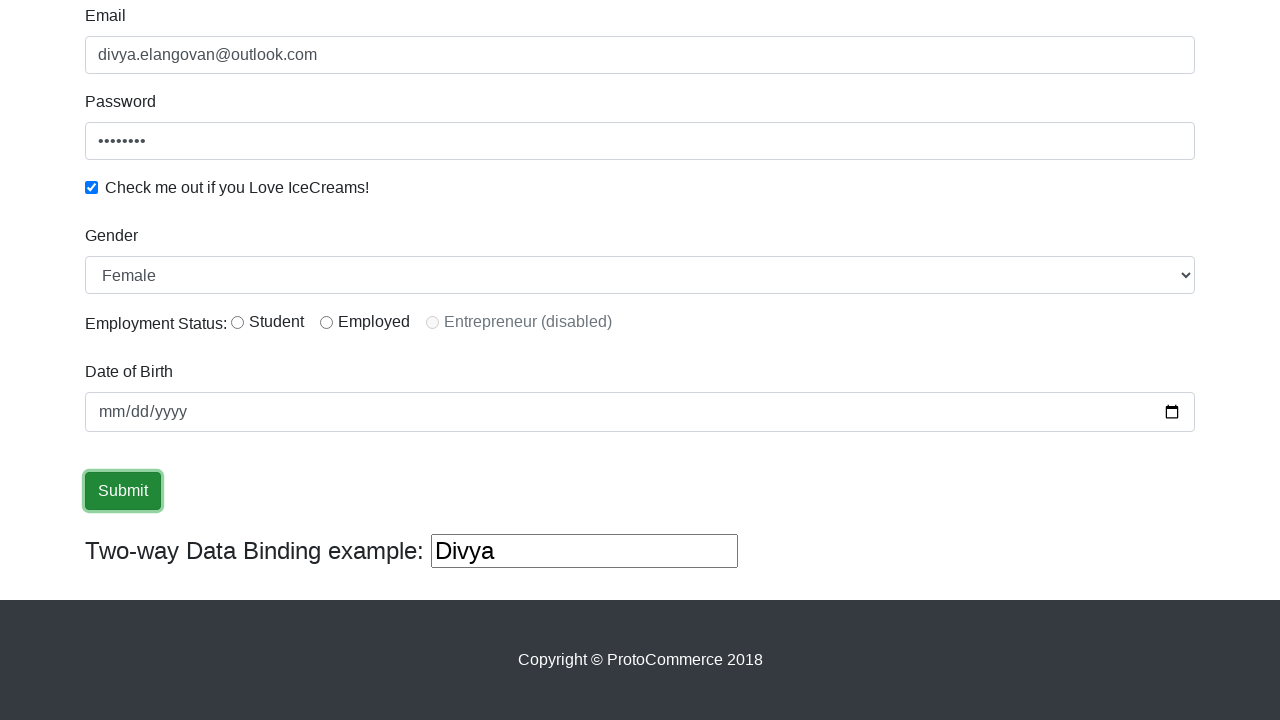